Tests browser window and tab handling by opening new tabs, new windows, and message windows, then verifying they open correctly

Starting URL: https://demoqa.com/browser-windows

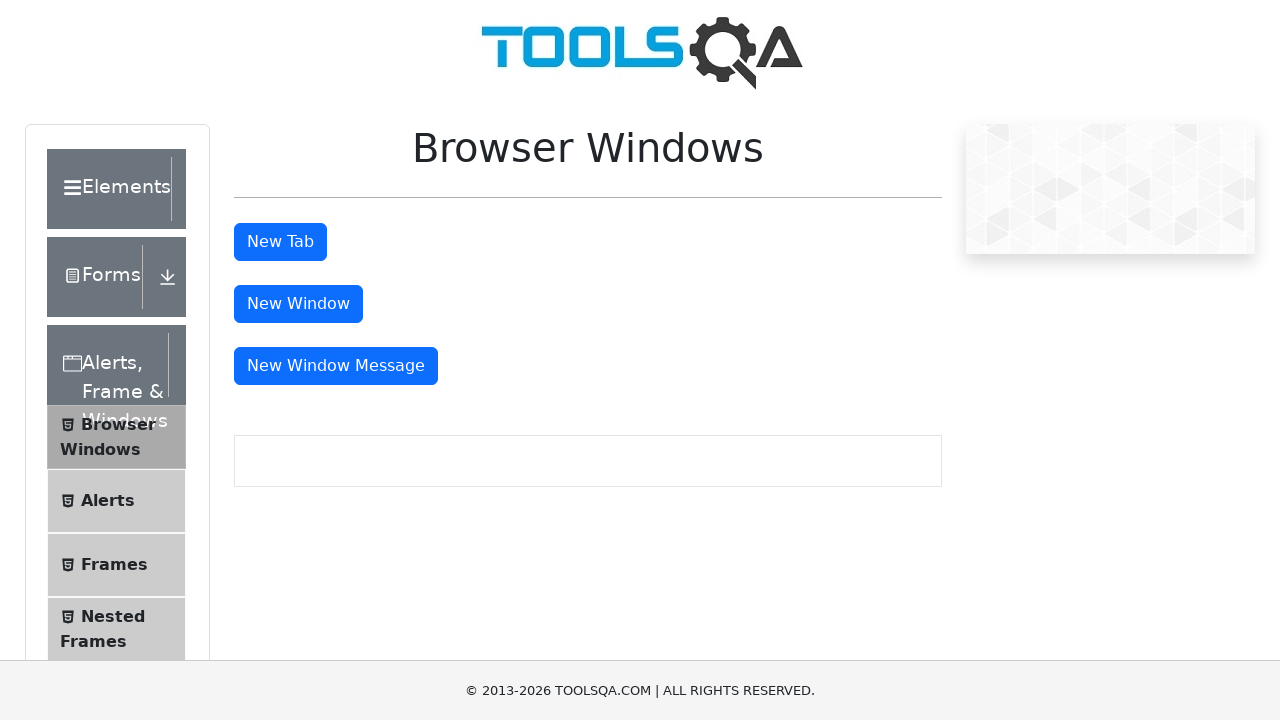

Clicked button to open new tab at (280, 242) on button#tabButton
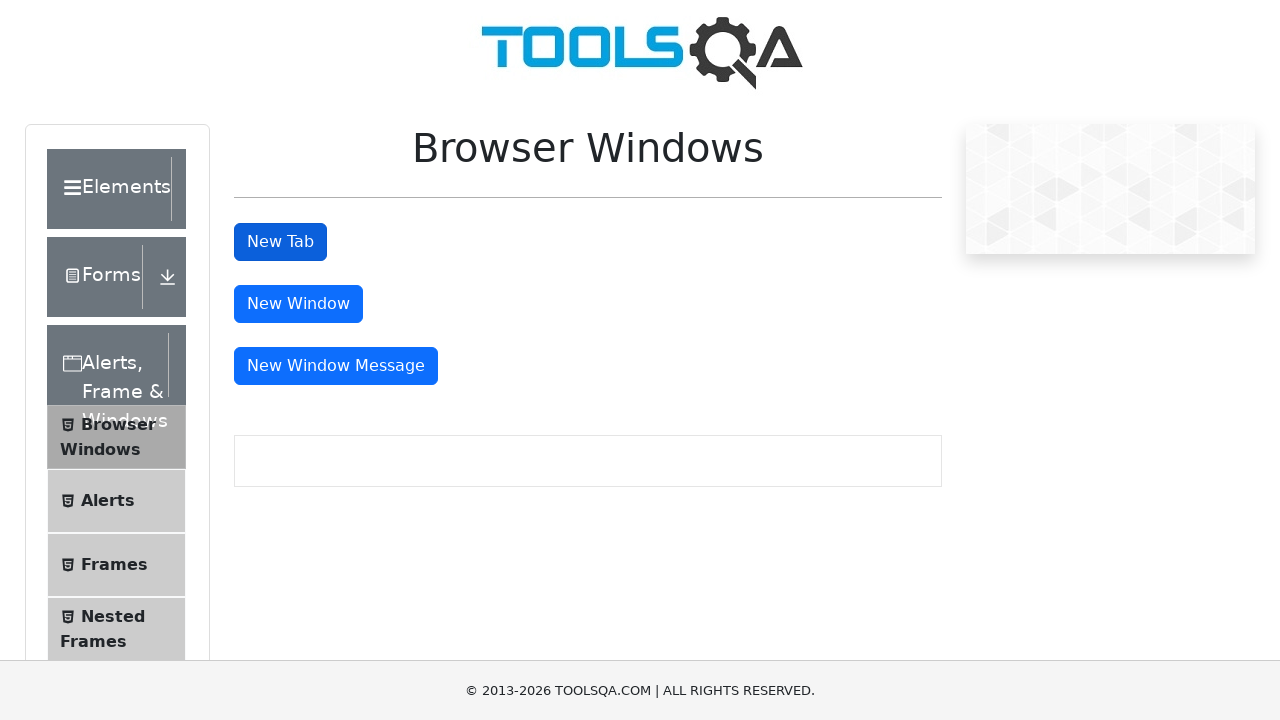

Retrieved list of pages from context
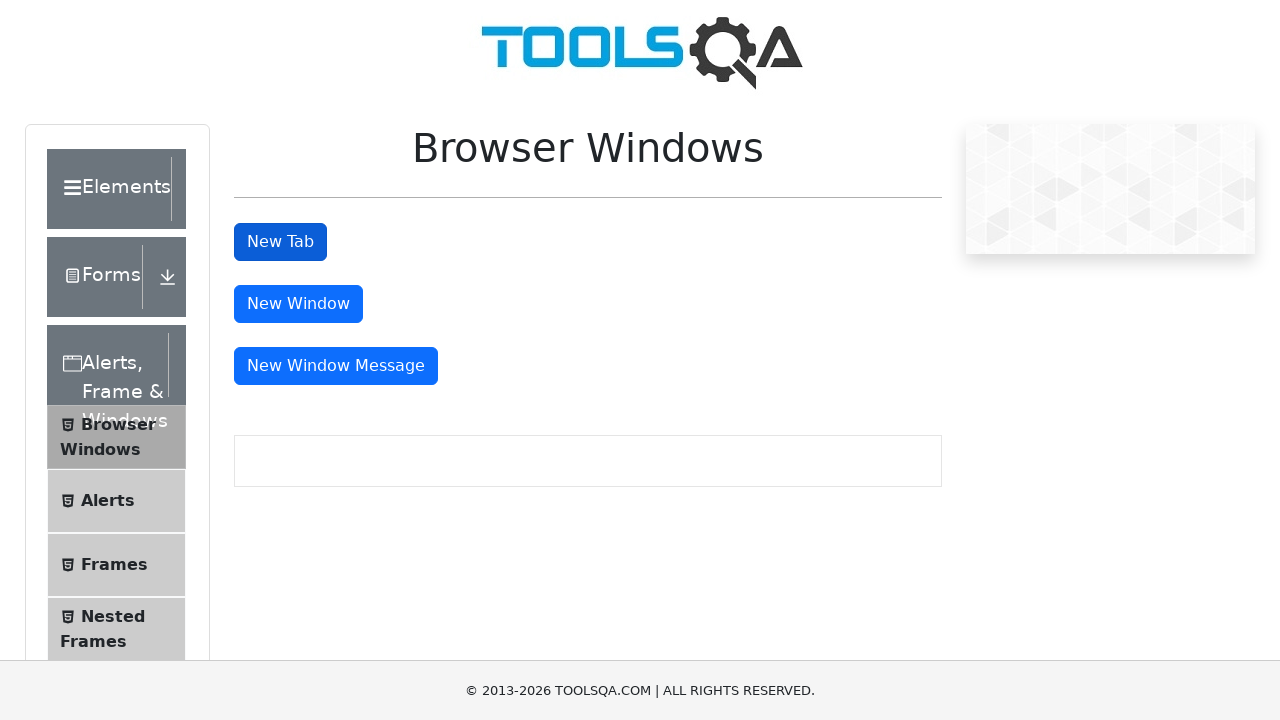

Selected new tab from context pages
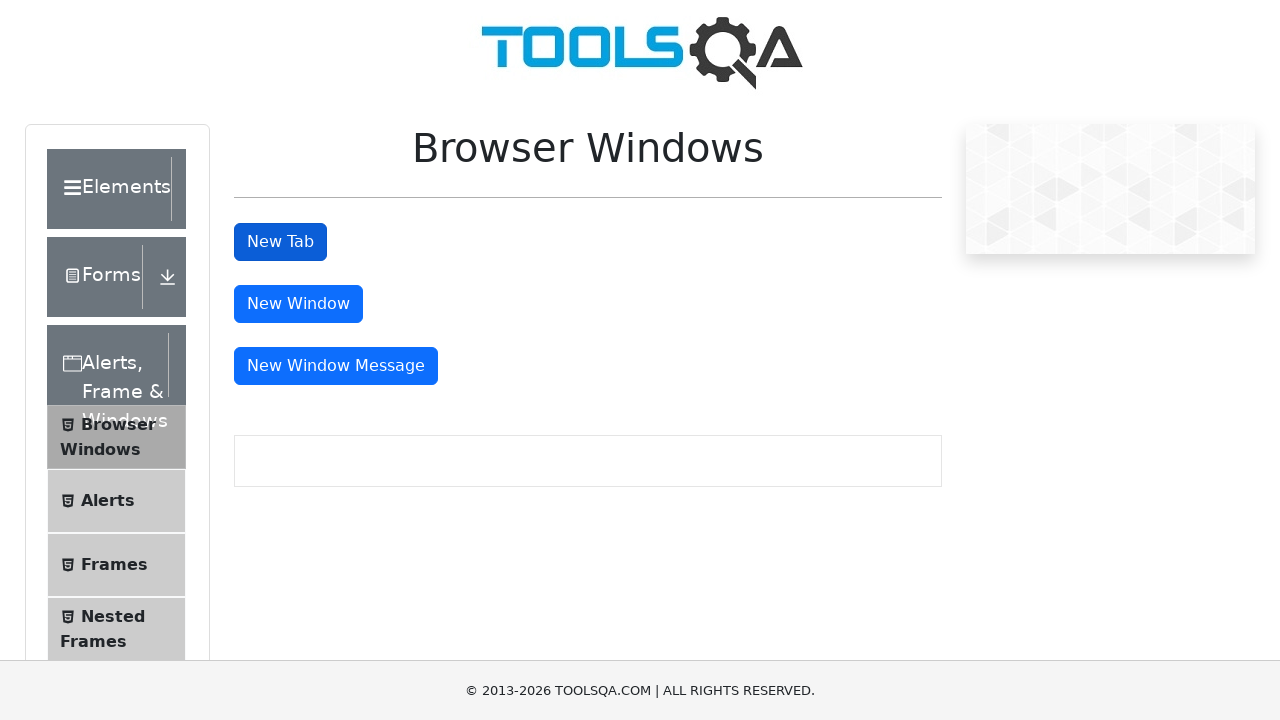

Closed new tab
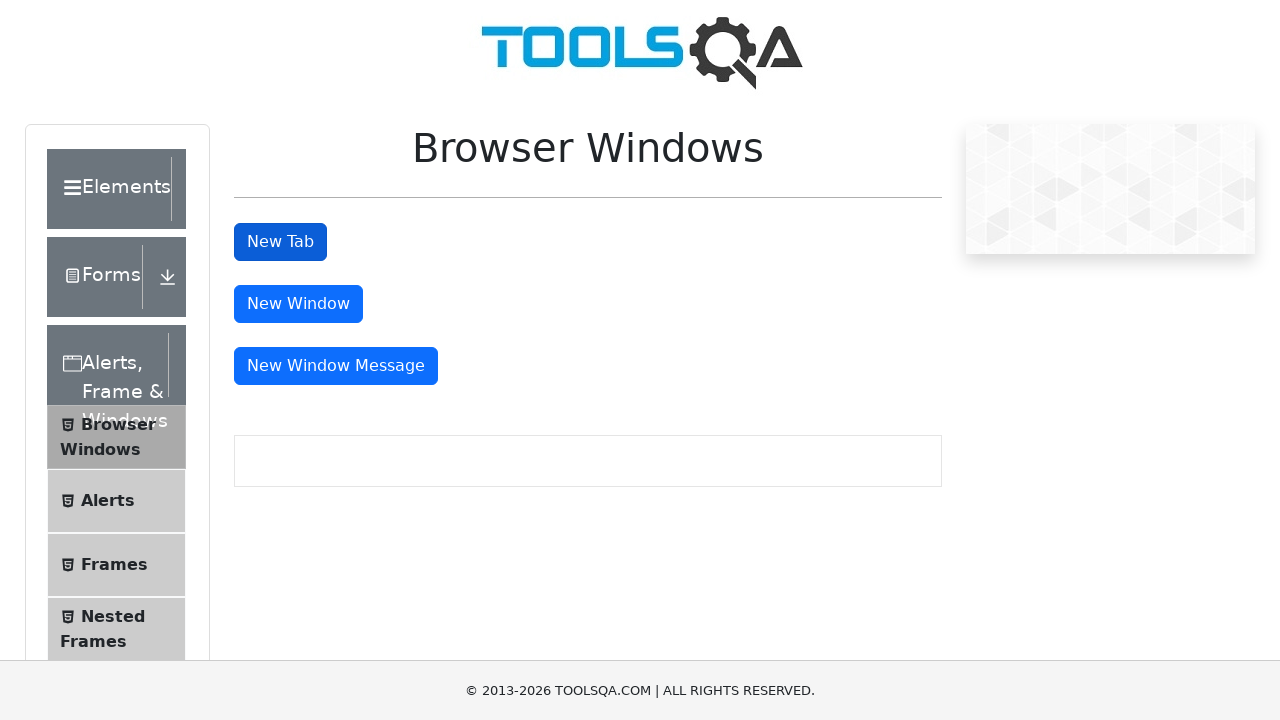

Clicked button to open new window at (298, 304) on button#windowButton
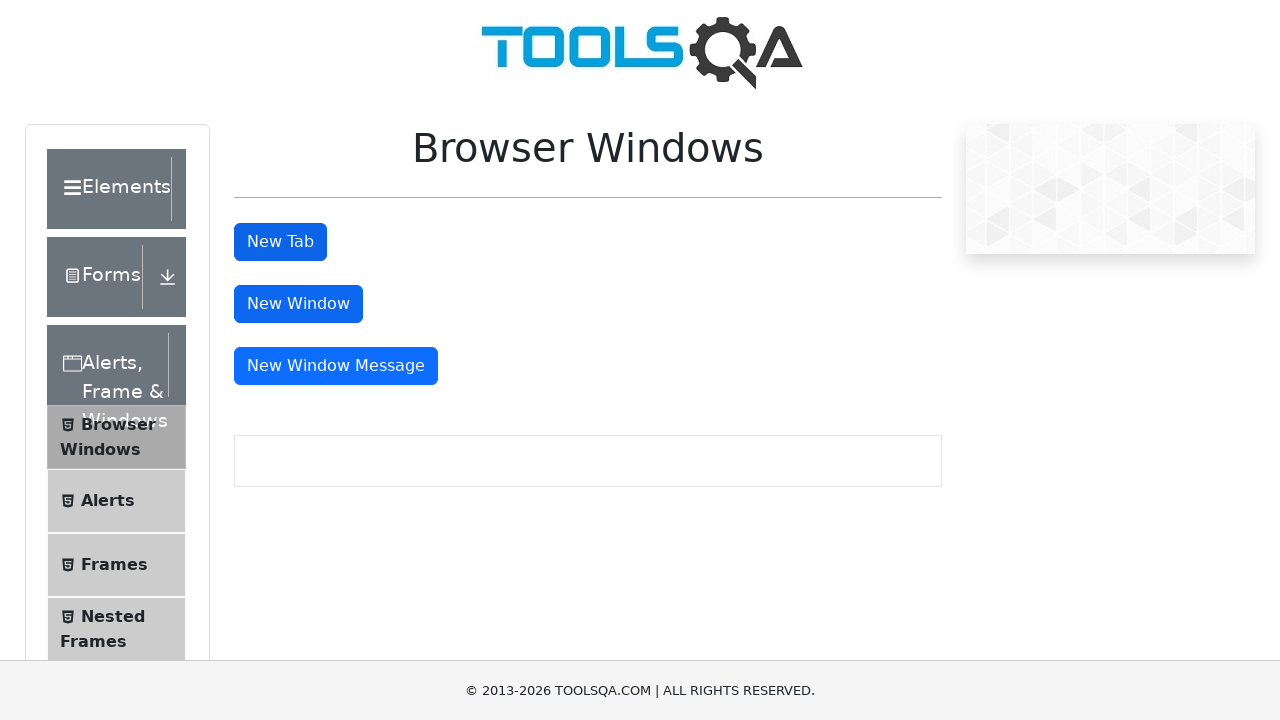

Retrieved updated list of pages from context
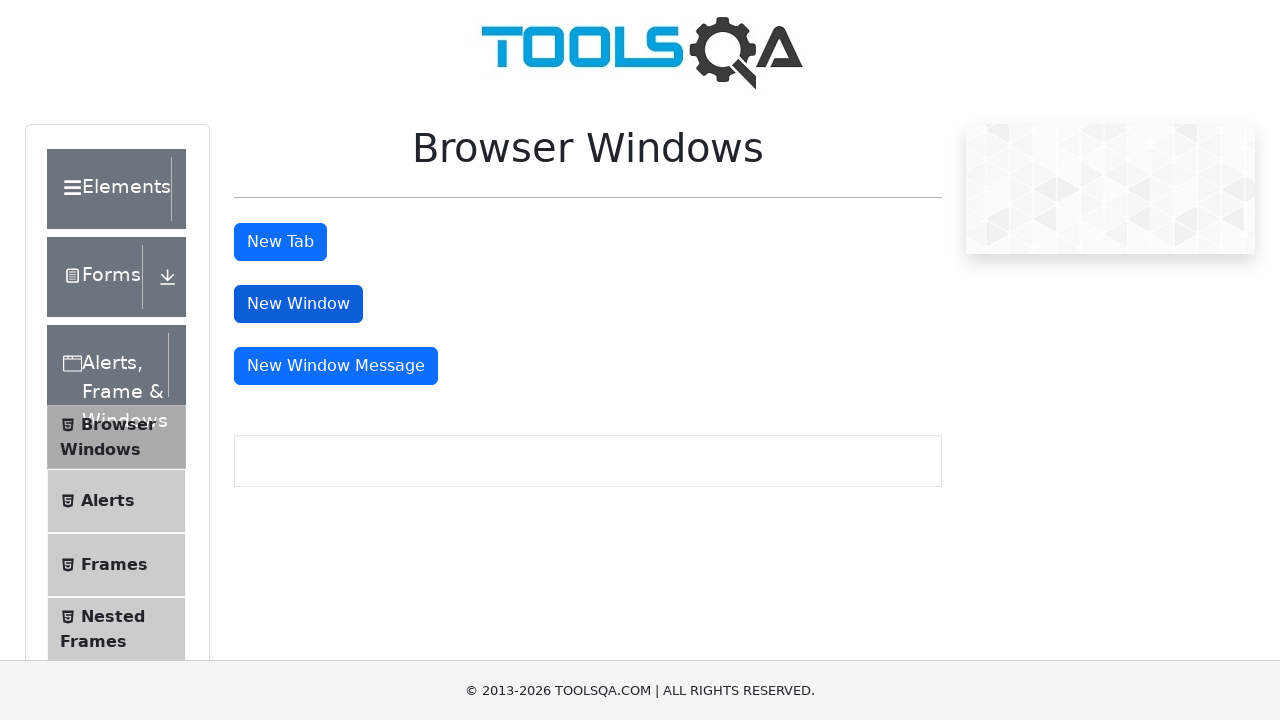

Selected new window from context pages
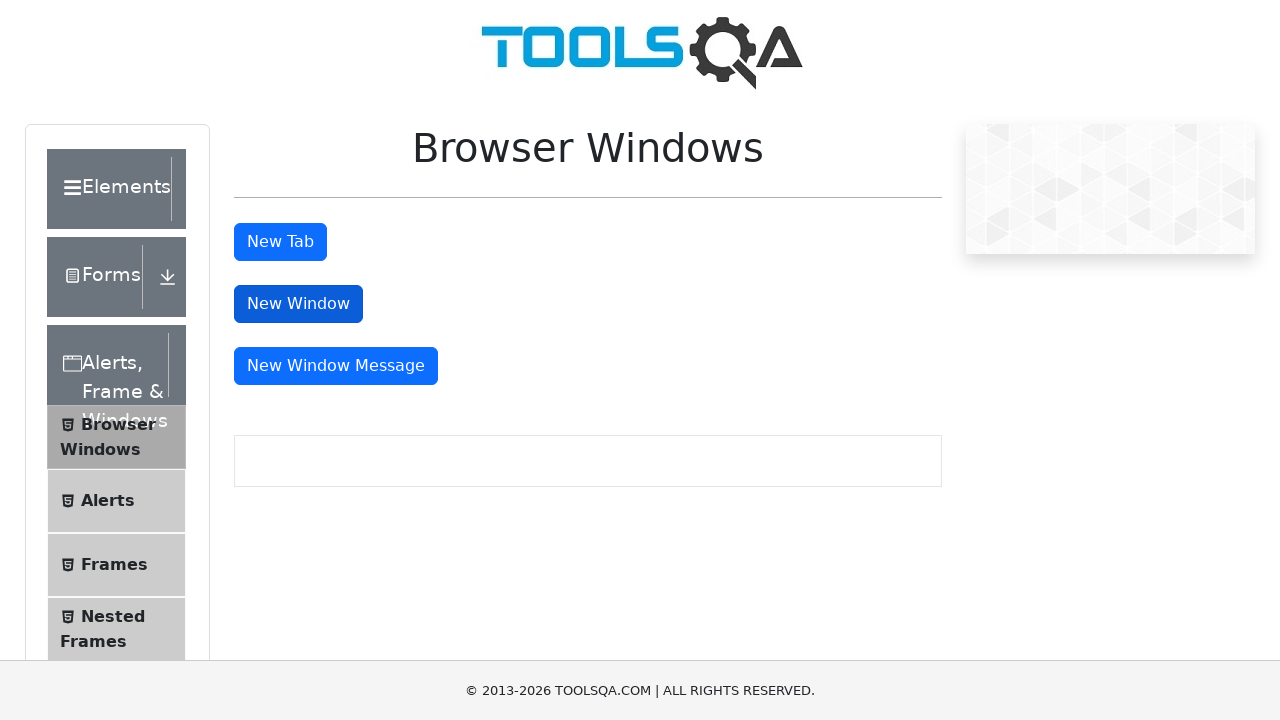

Closed new window
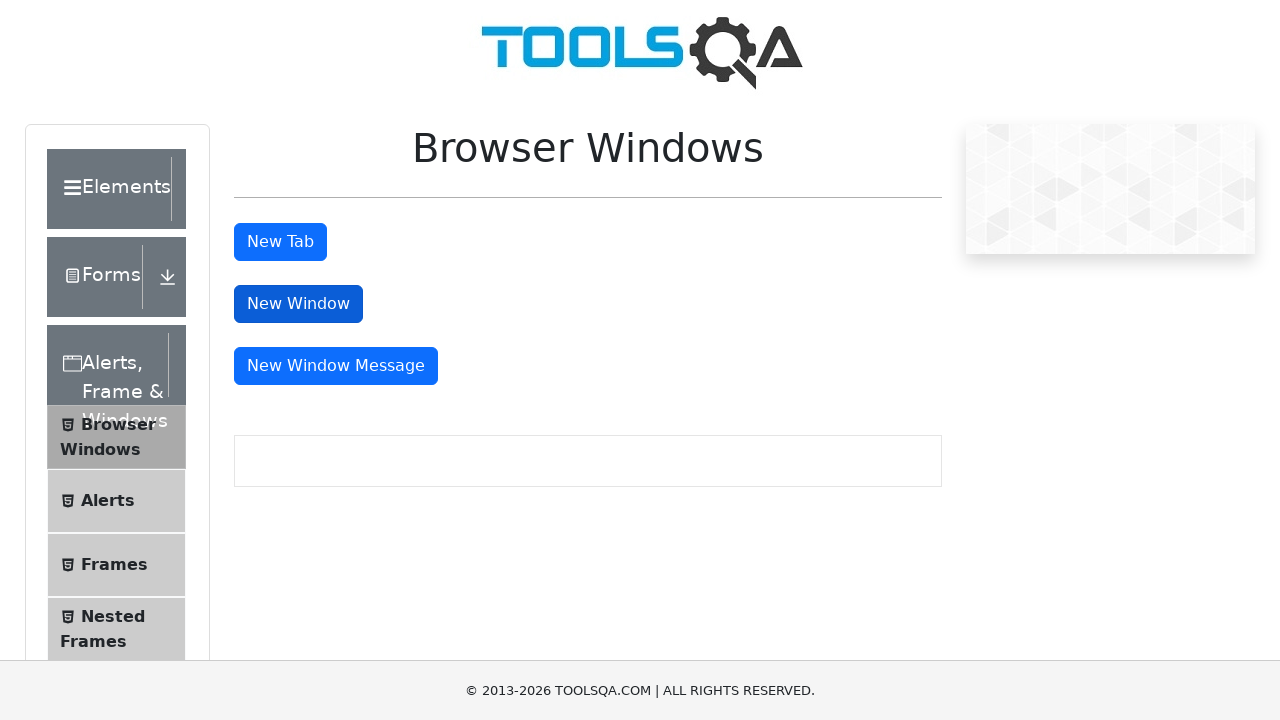

Clicked button to open message window at (336, 366) on #messageWindowButton
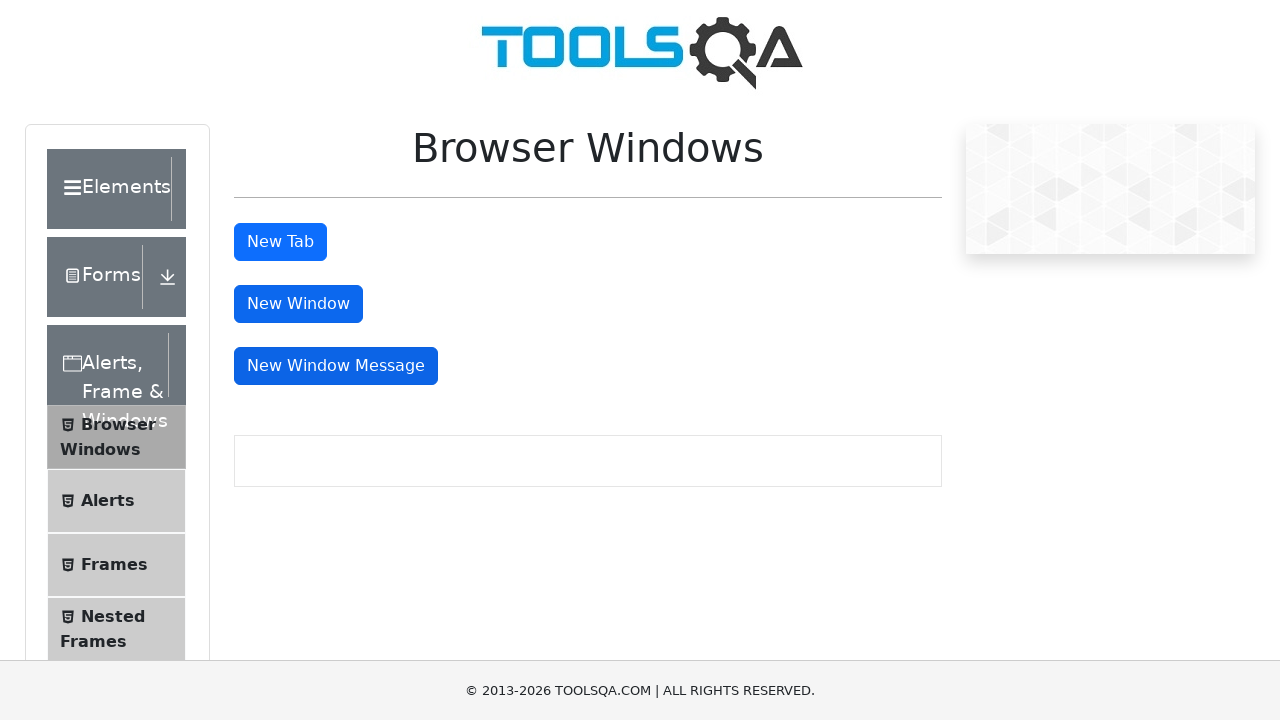

Retrieved final list of pages from context
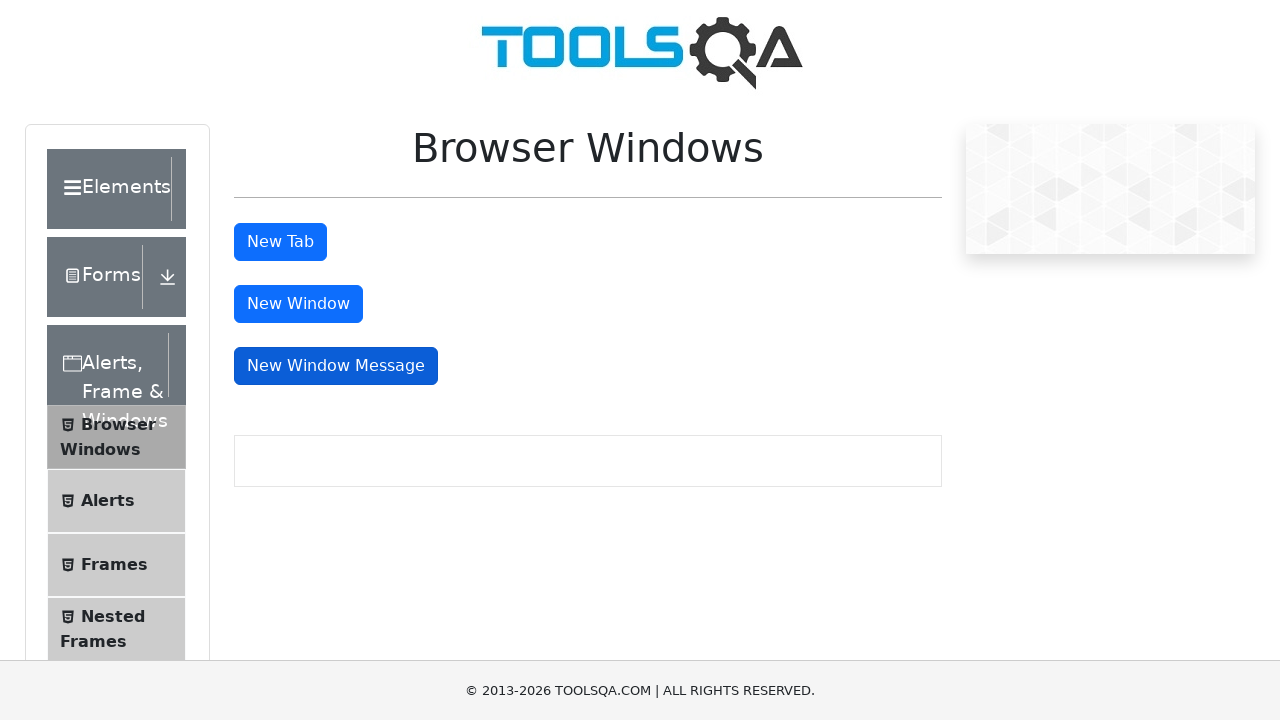

Selected message window from context pages
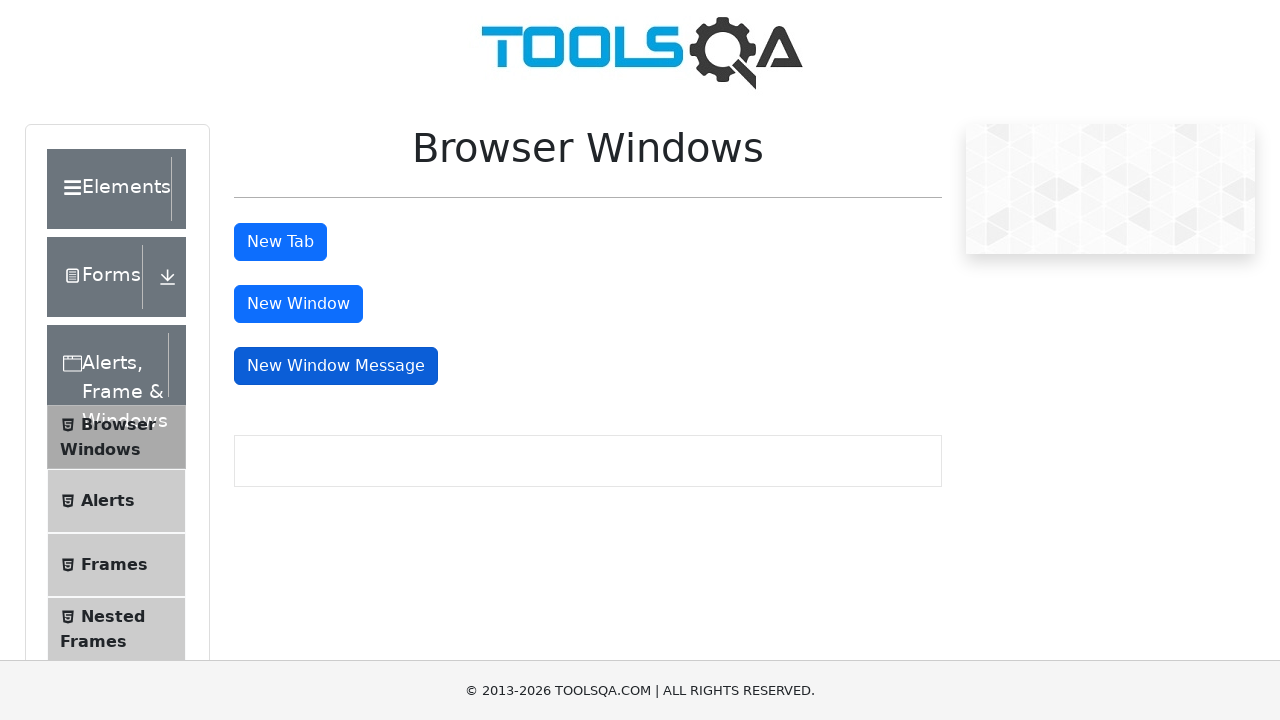

Closed message window
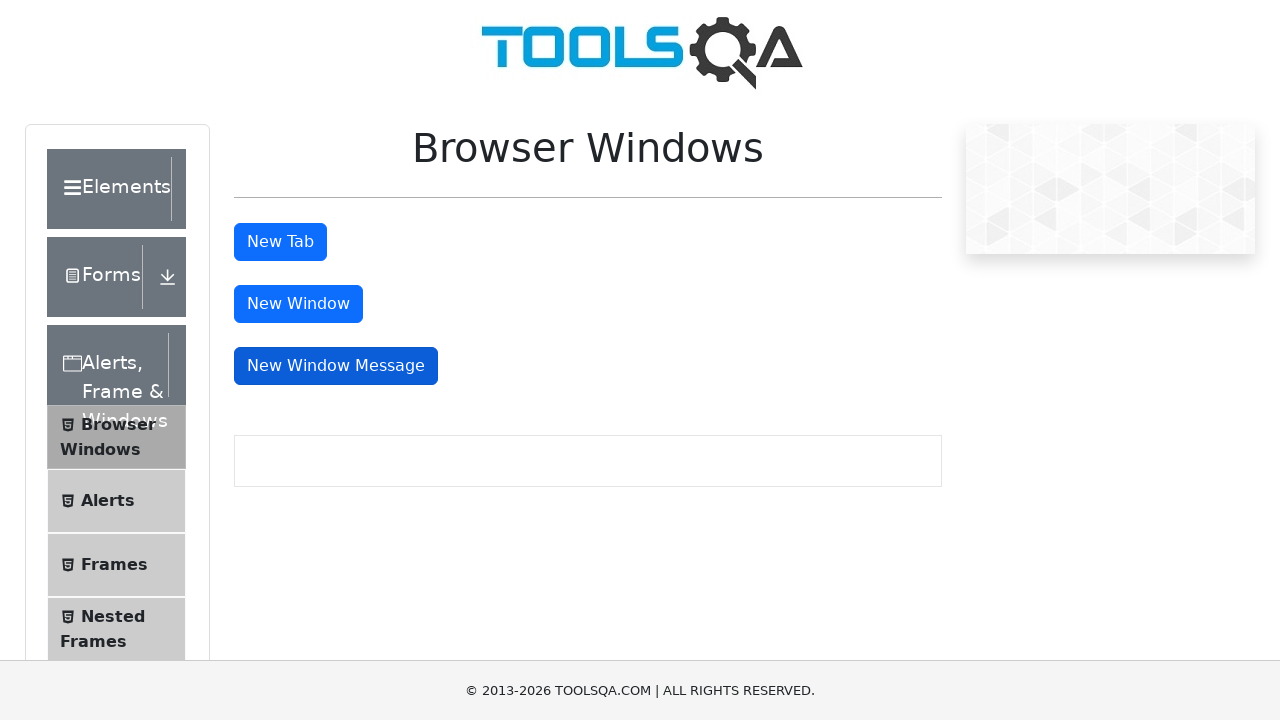

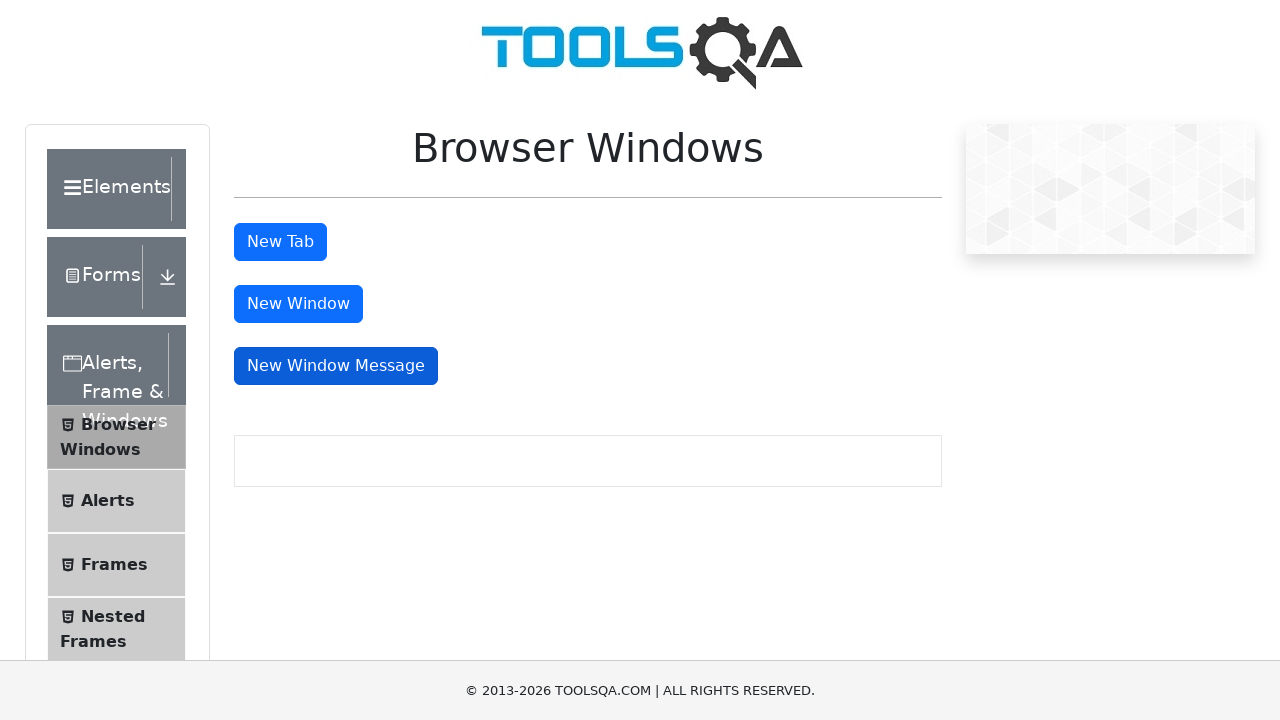